Tests the InspiroBot quote generator by clicking the generate button and waiting for an inspirational image to appear on the page.

Starting URL: https://www.inspirobot.me

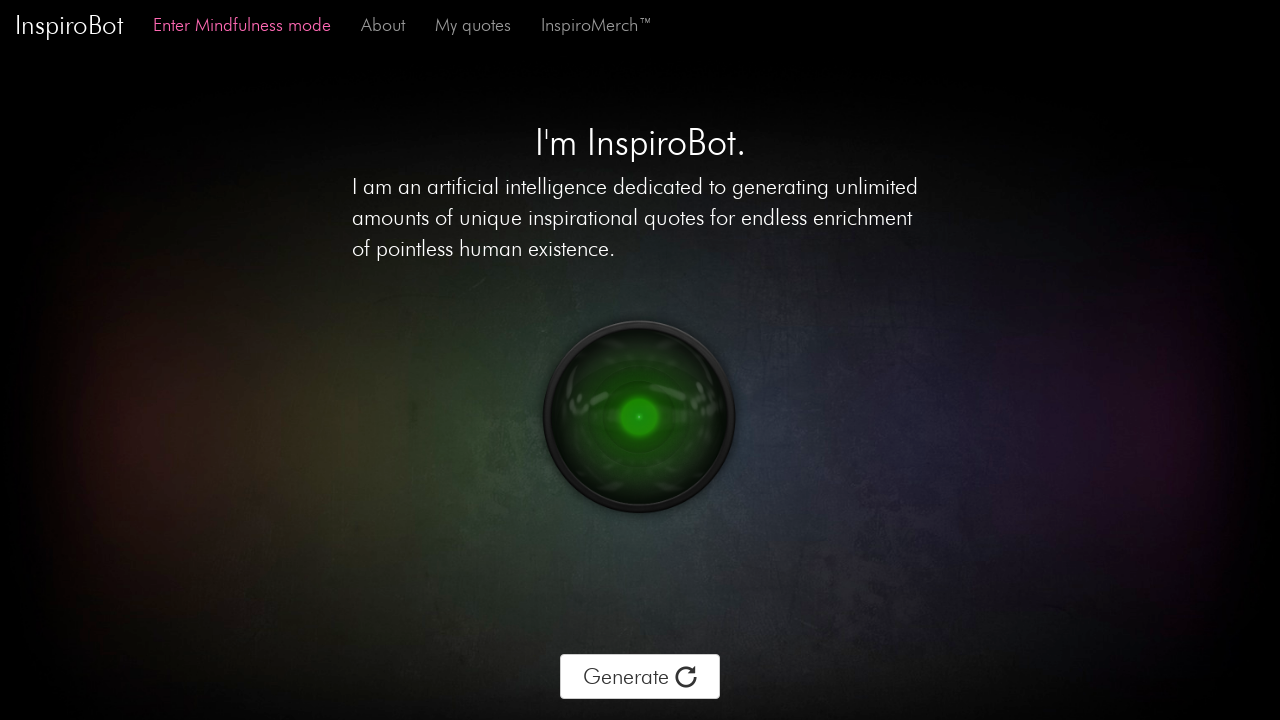

Clicked generate button to create new inspirational image at (640, 677) on xpath=//*[@id="top"]/div[1]/div[2]/div/div[2]
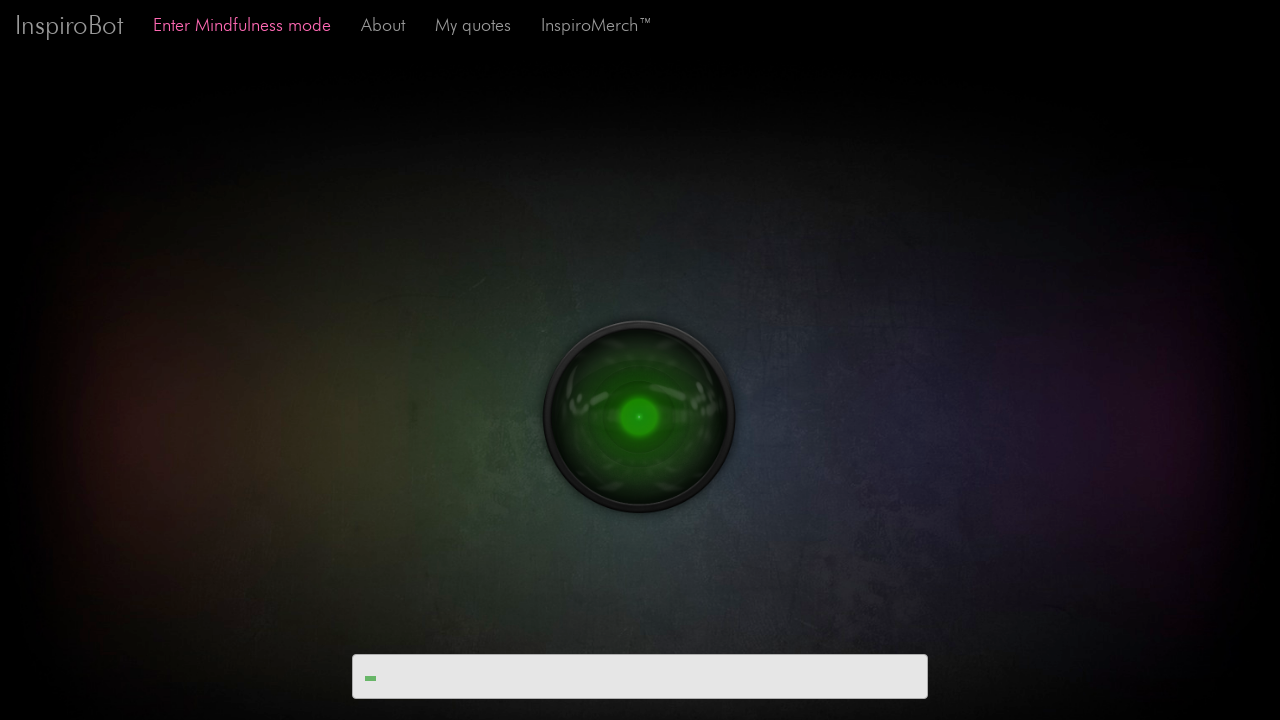

Waited for inspirational image to become visible
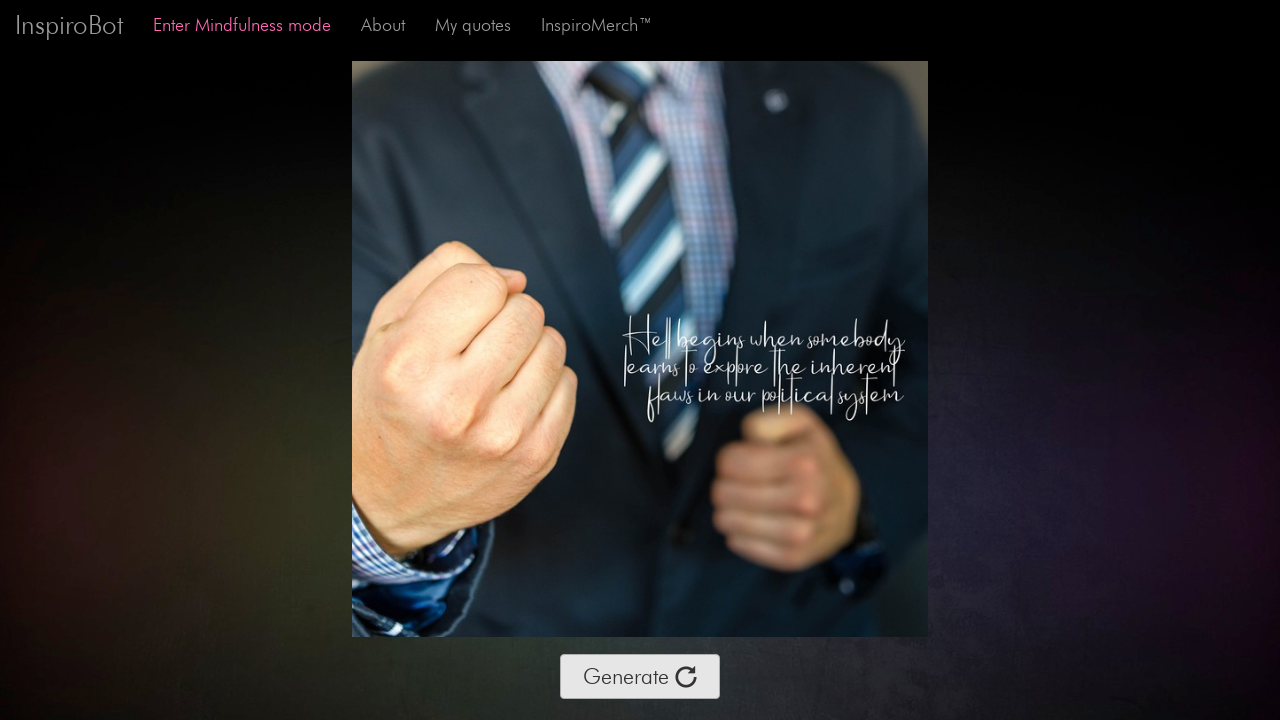

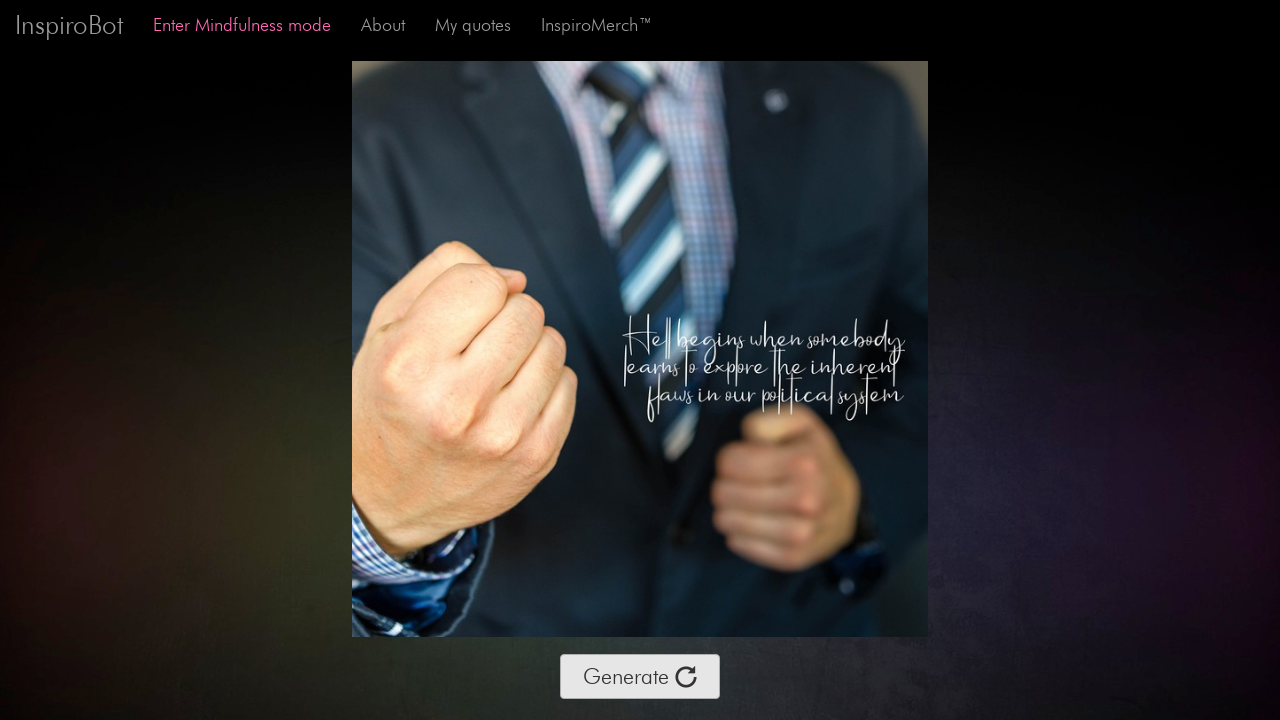